Tests editing a todo item by double-clicking, modifying the text, and pressing Enter.

Starting URL: https://demo.playwright.dev/todomvc

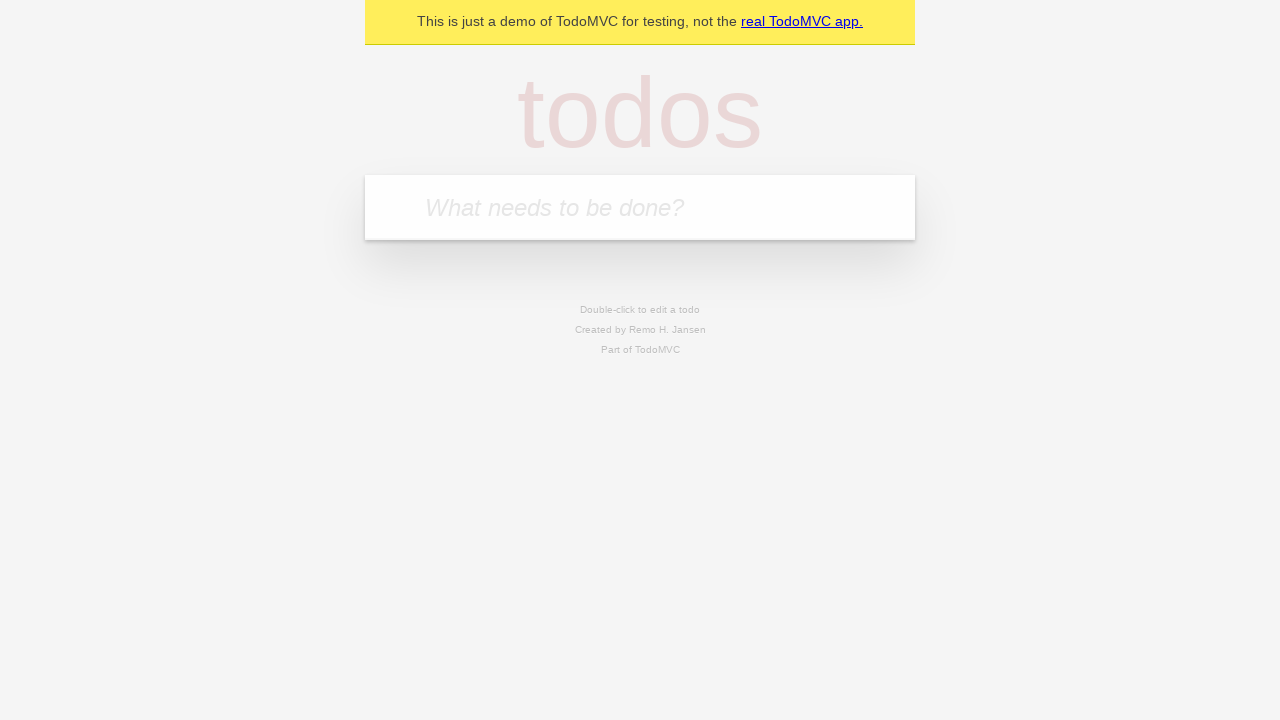

Filled first todo input with 'buy some cheese' on .new-todo
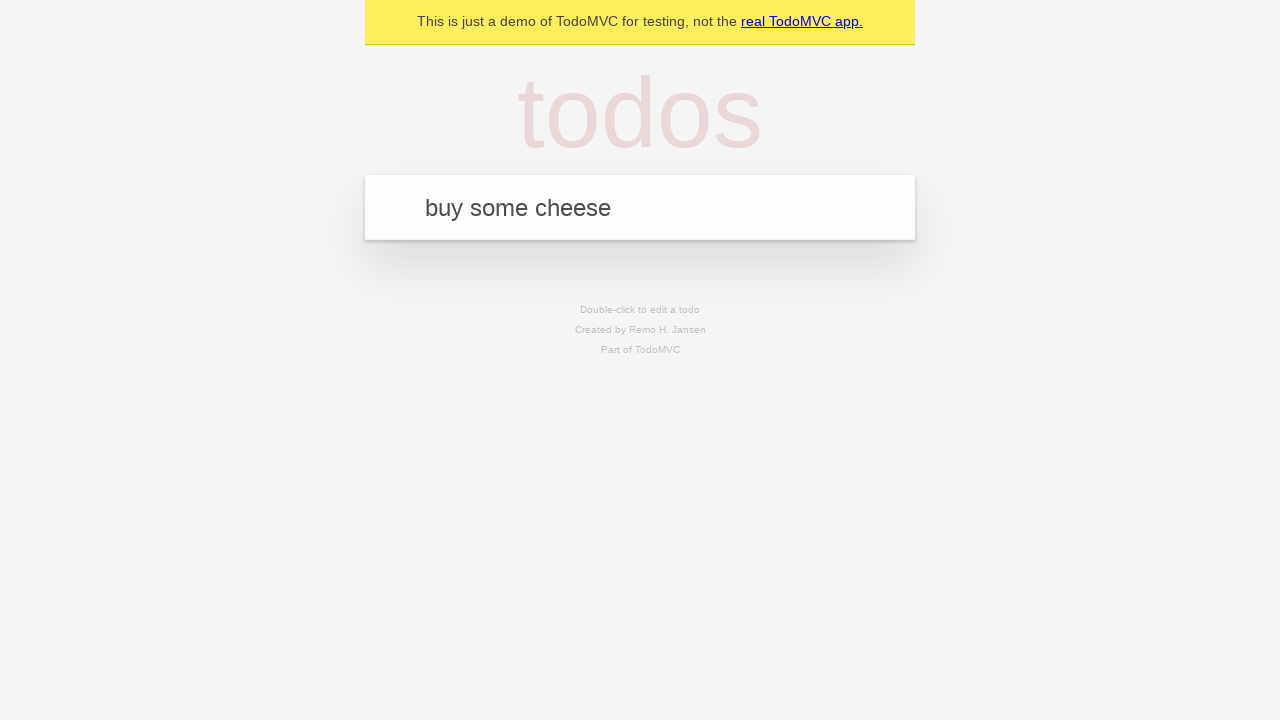

Pressed Enter to create first todo on .new-todo
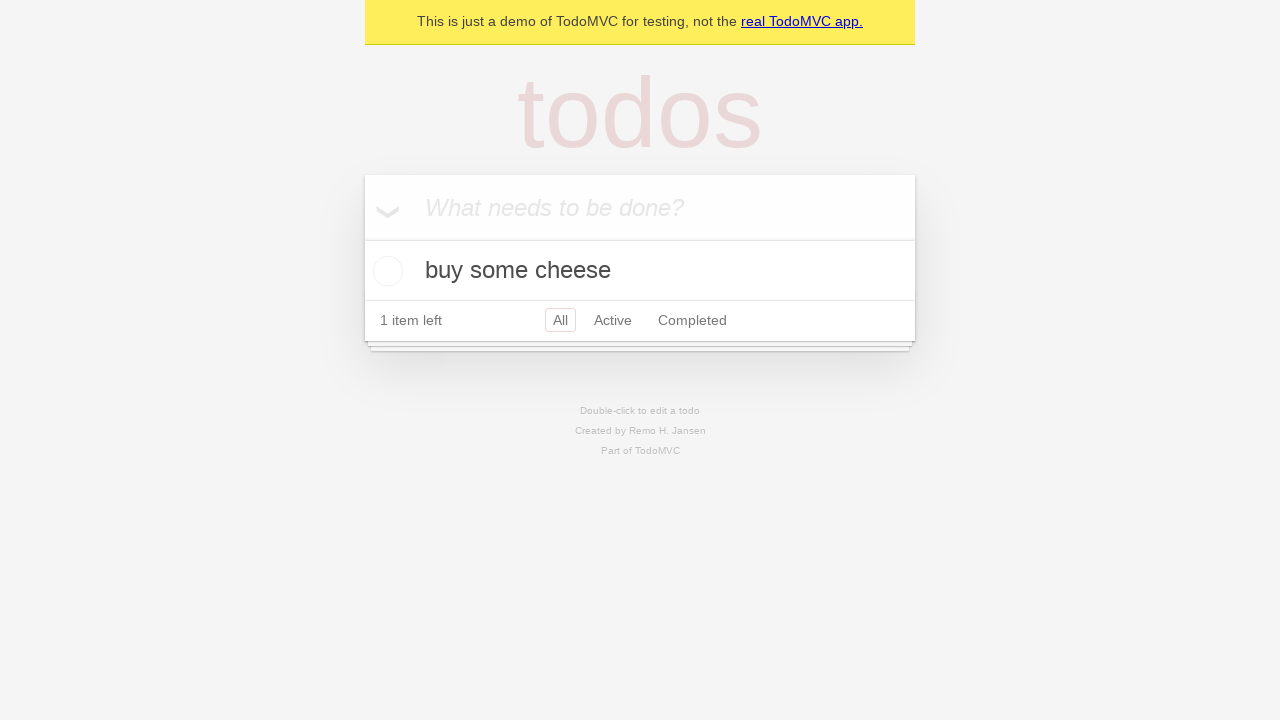

Filled second todo input with 'feed the cat' on .new-todo
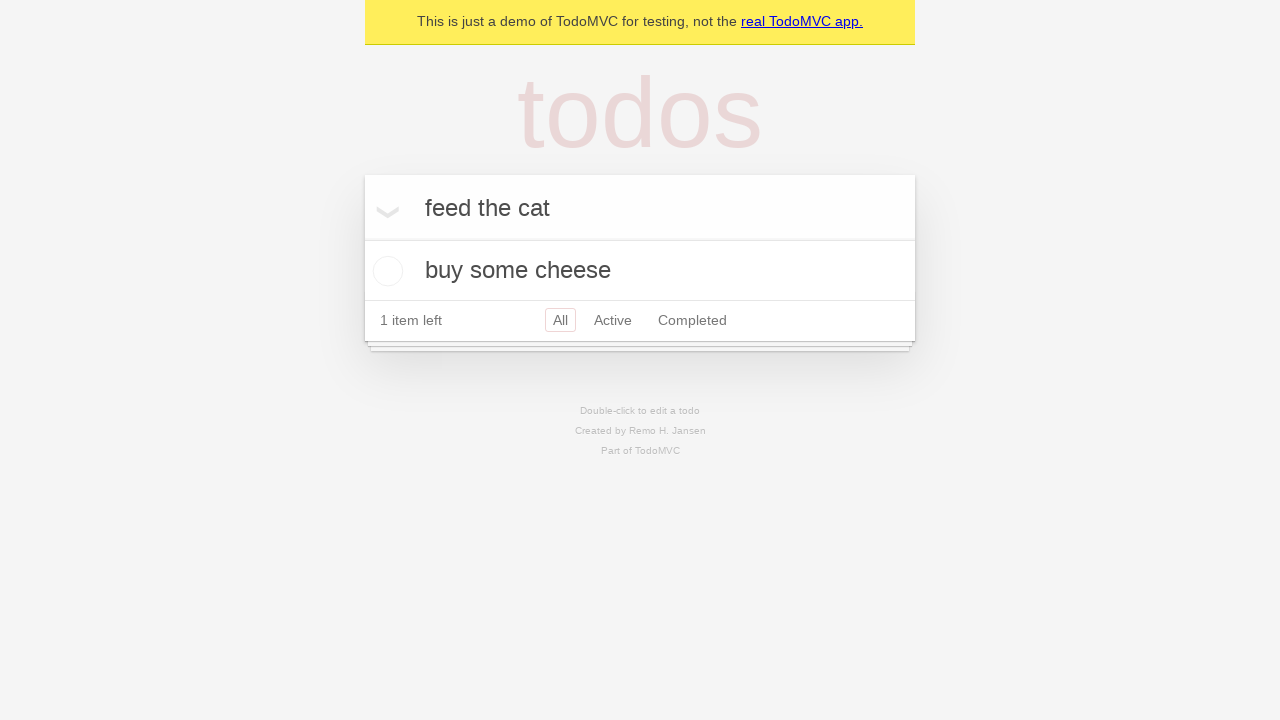

Pressed Enter to create second todo on .new-todo
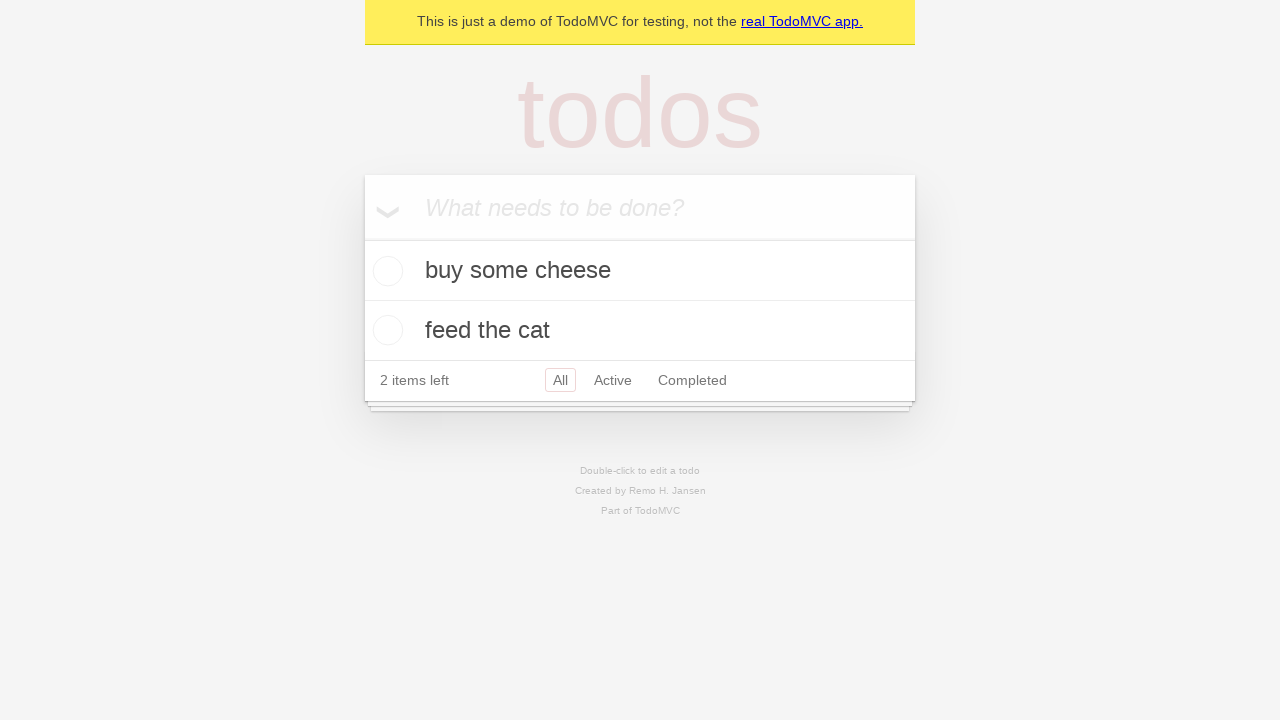

Filled third todo input with 'book a doctors appointment' on .new-todo
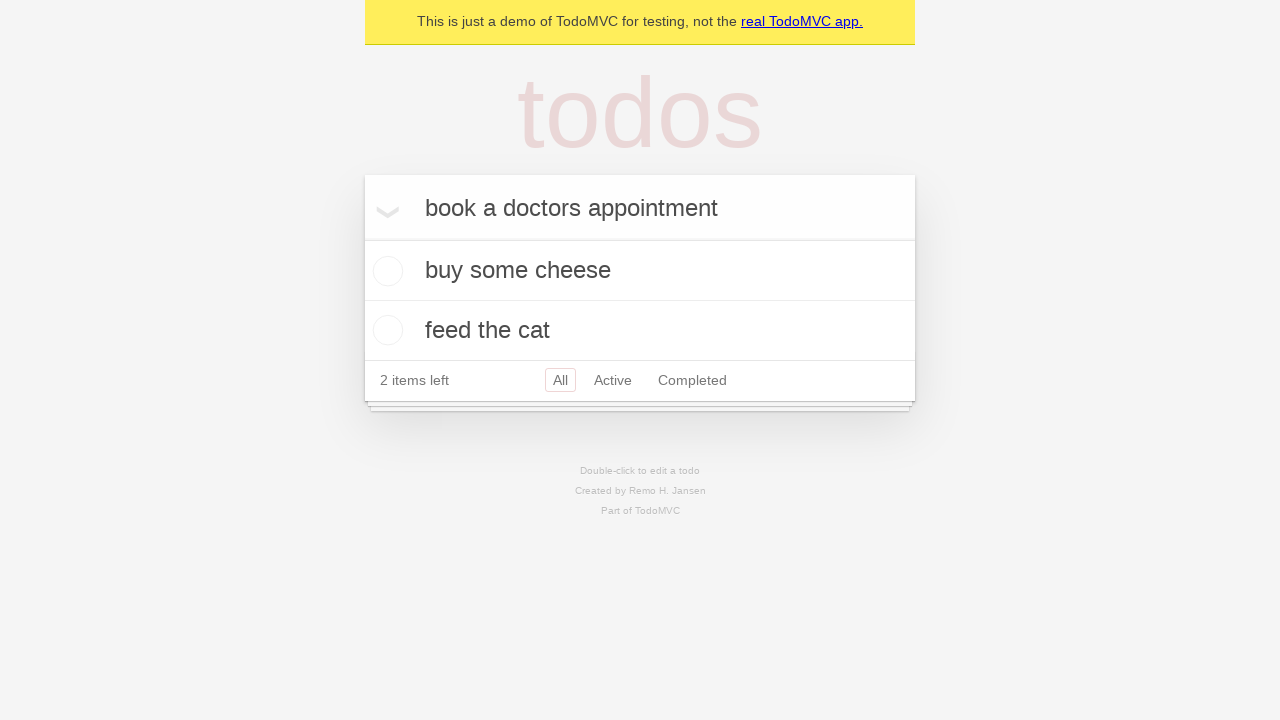

Pressed Enter to create third todo on .new-todo
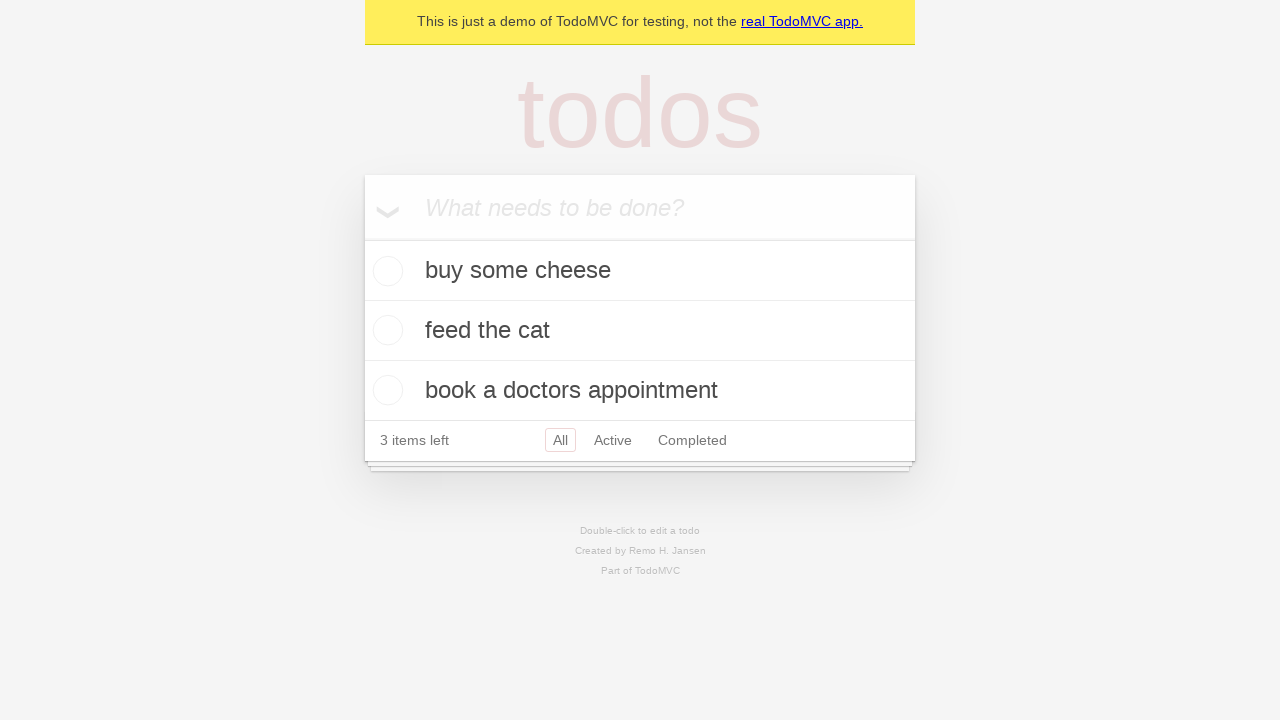

Located all todo items in the list
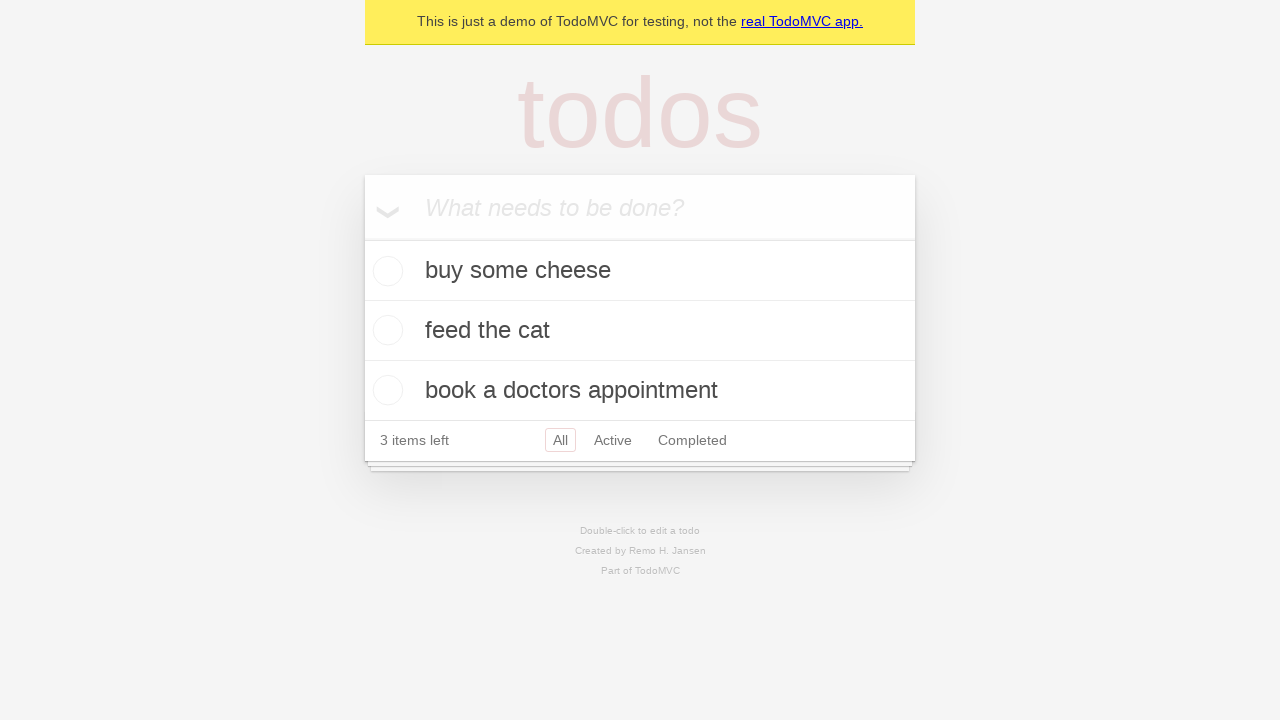

Selected the second todo item
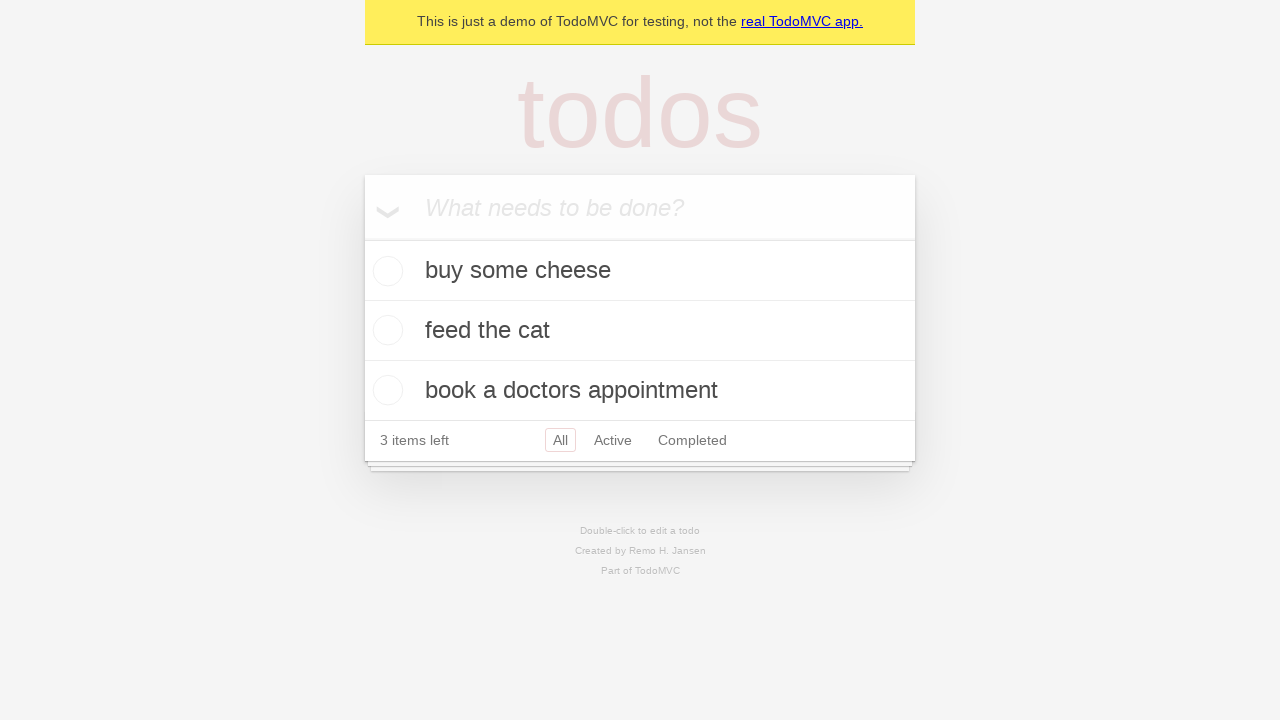

Double-clicked second todo to enter edit mode at (640, 331) on .todo-list li >> nth=1
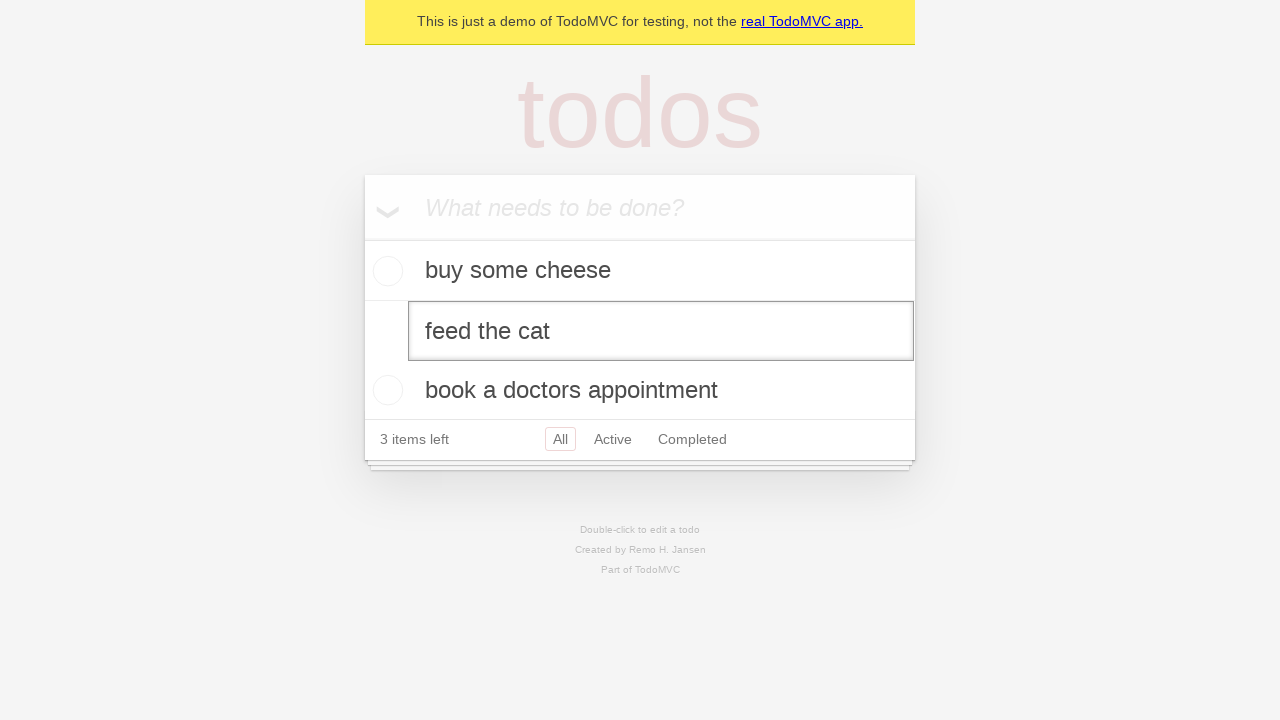

Changed todo text to 'buy some sausages' on .todo-list li >> nth=1 >> .edit
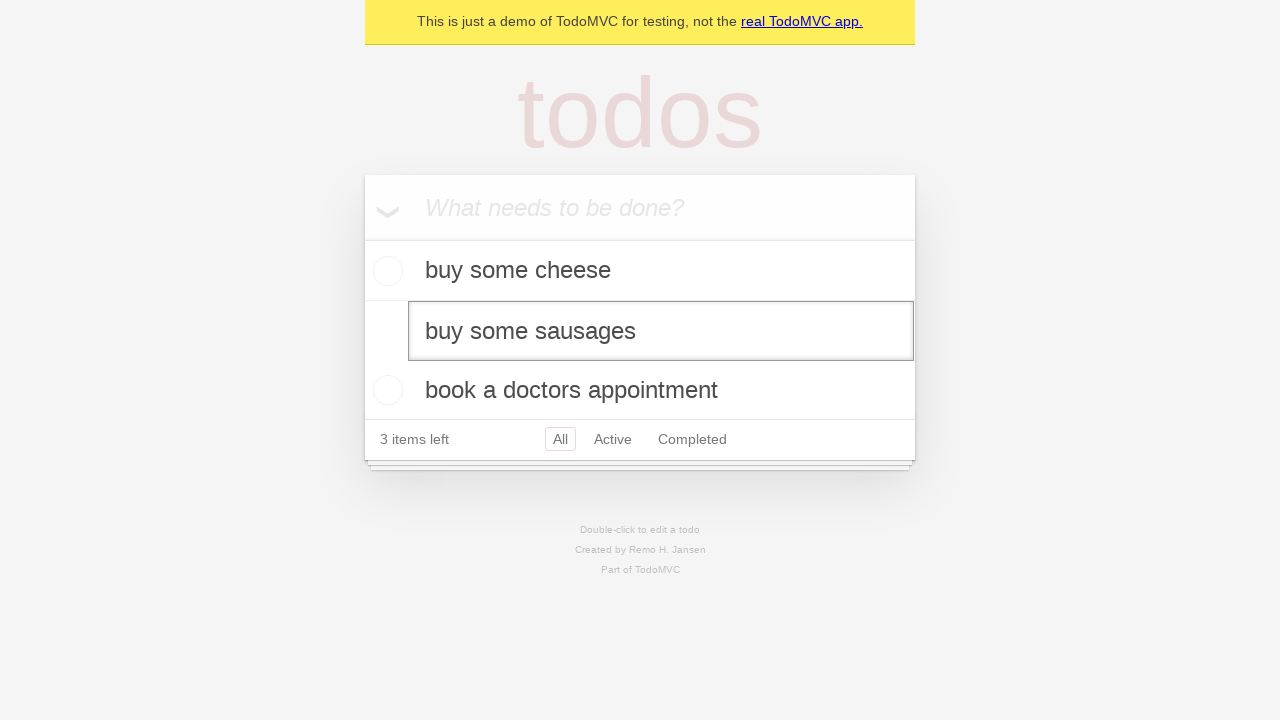

Pressed Enter to confirm the edited todo on .todo-list li >> nth=1 >> .edit
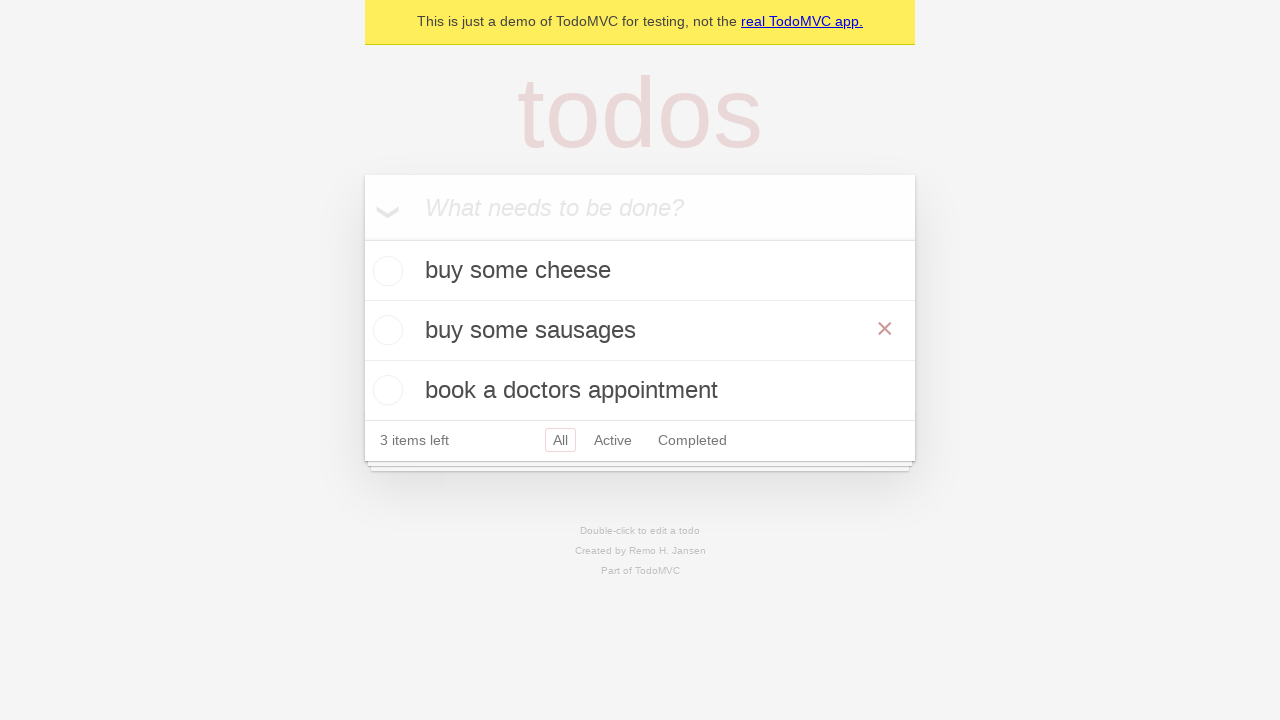

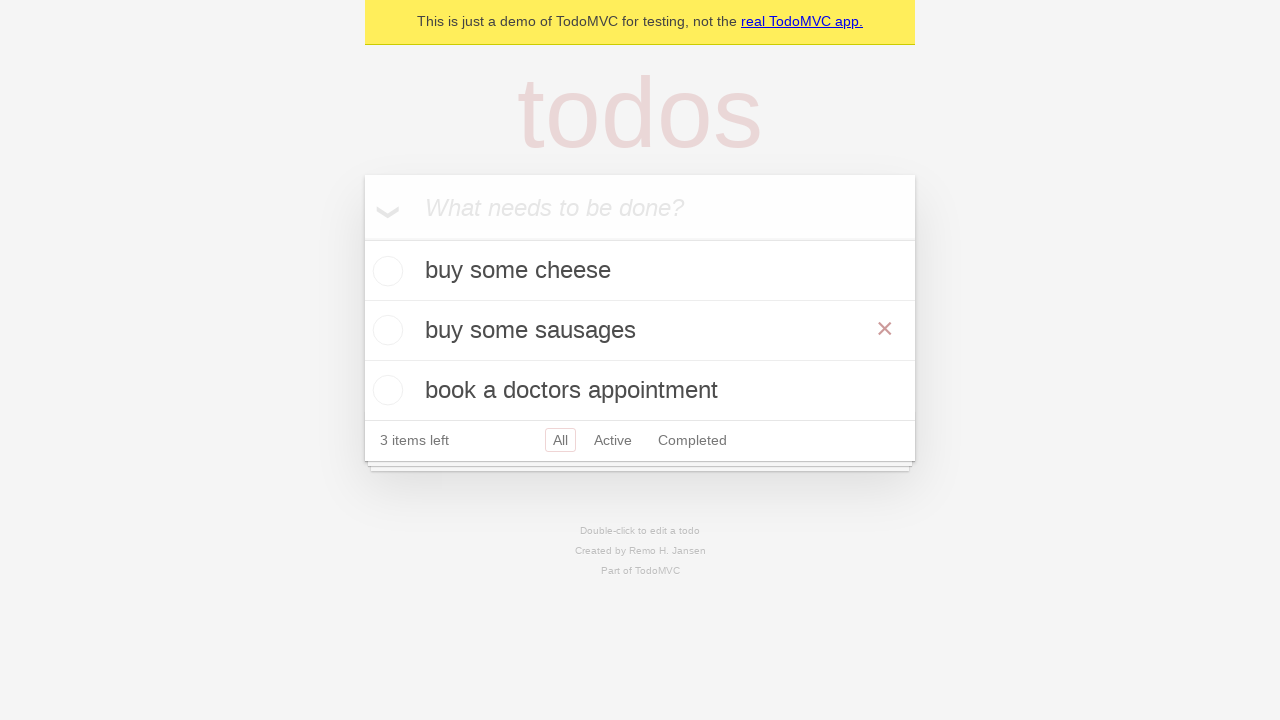